Tests jQuery UI selectable functionality by switching to an iframe, selecting multiple items using Ctrl+click, then switching back to the main frame to click a link

Starting URL: https://jqueryui.com/selectable/

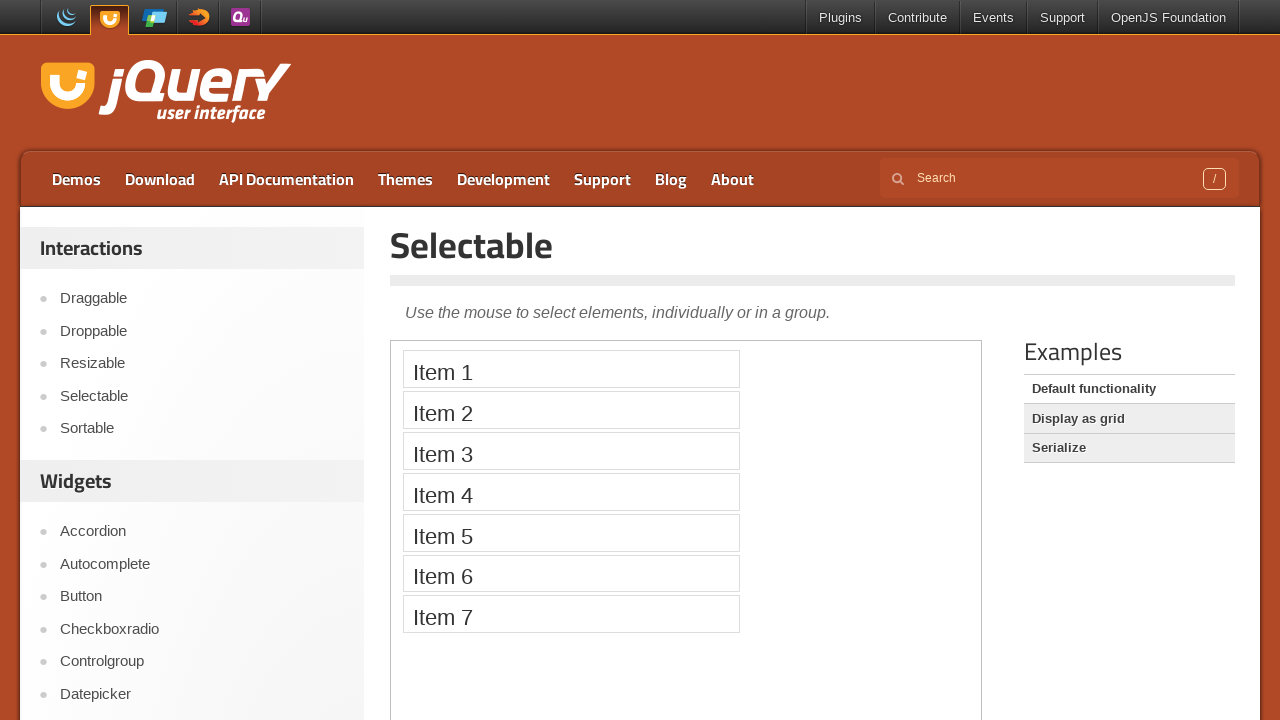

Located the demo iframe containing jQuery UI selectable
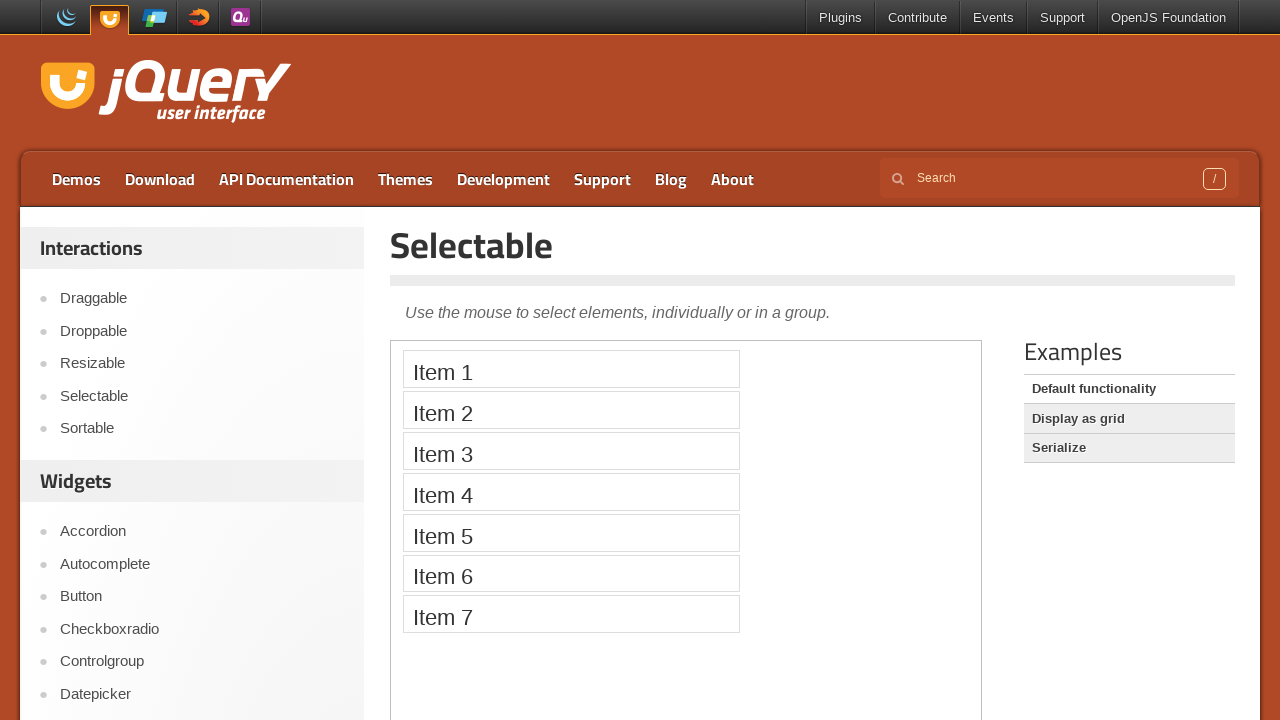

Located selectable item 1
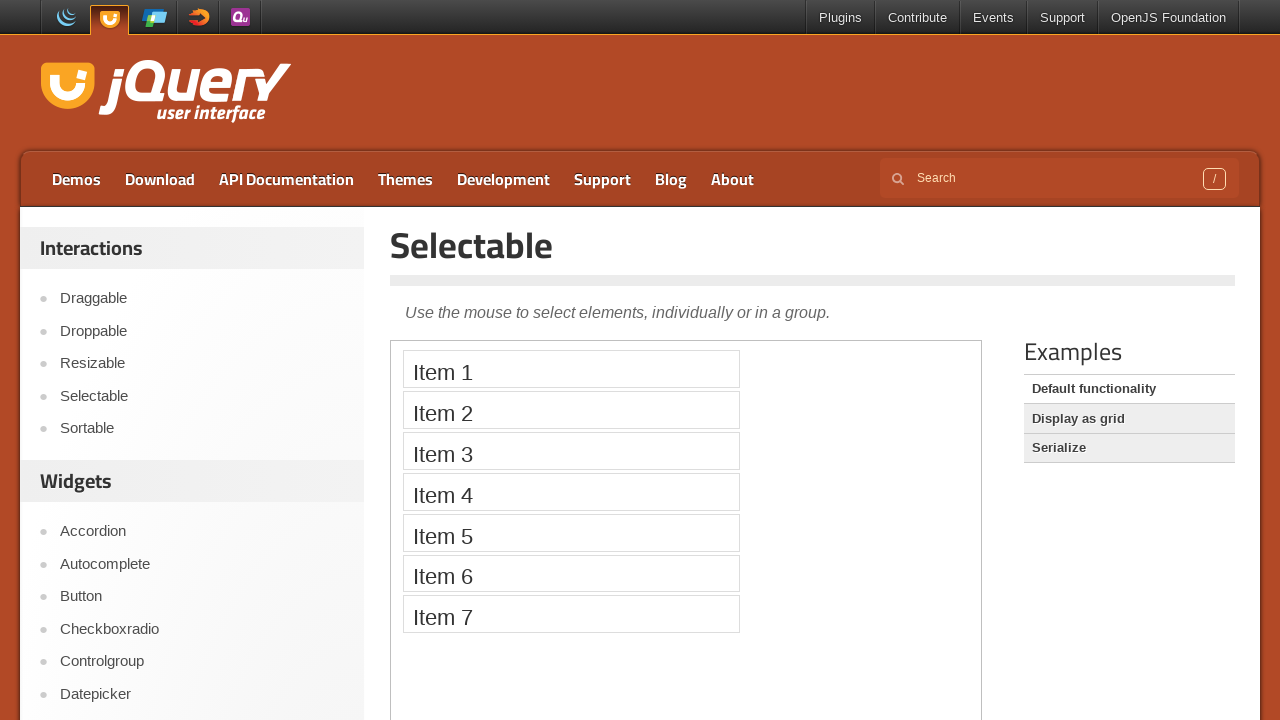

Located selectable item 3
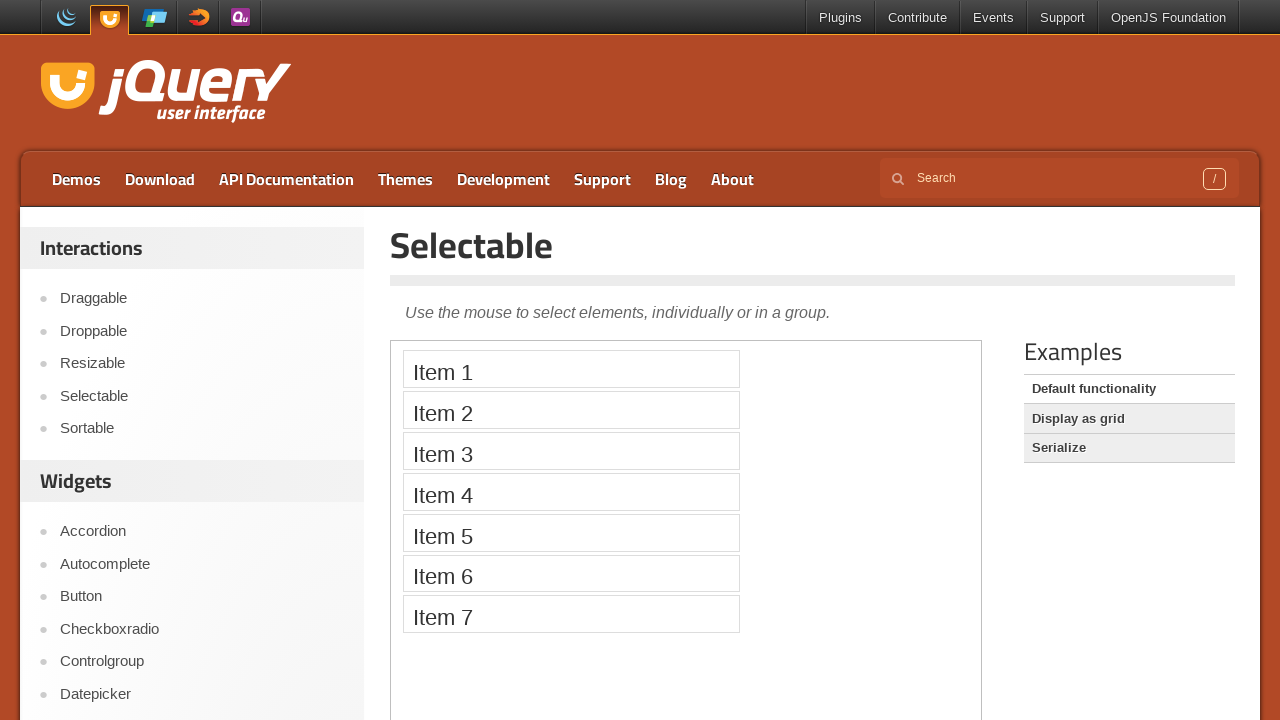

Pressed down Control key for multi-select
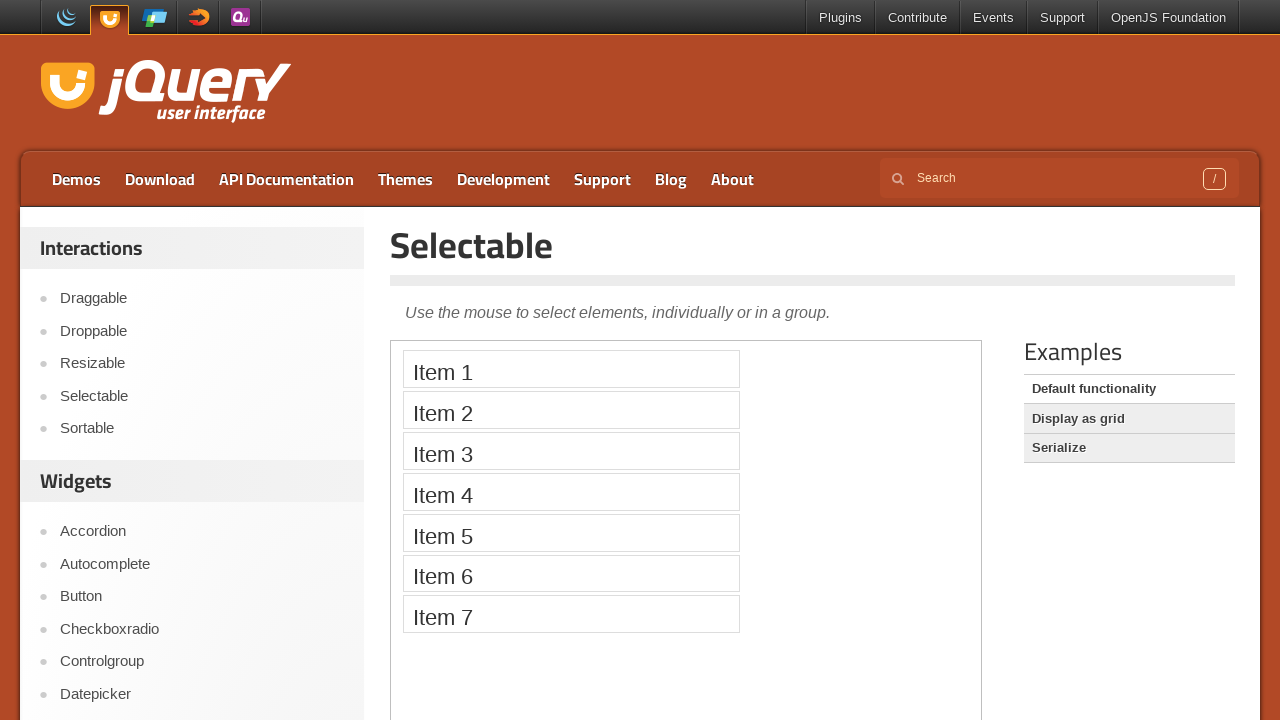

Clicked selectable item 1 while holding Control at (571, 369) on .demo-frame >> internal:control=enter-frame >> xpath=//ol[@id='selectable']/li[1
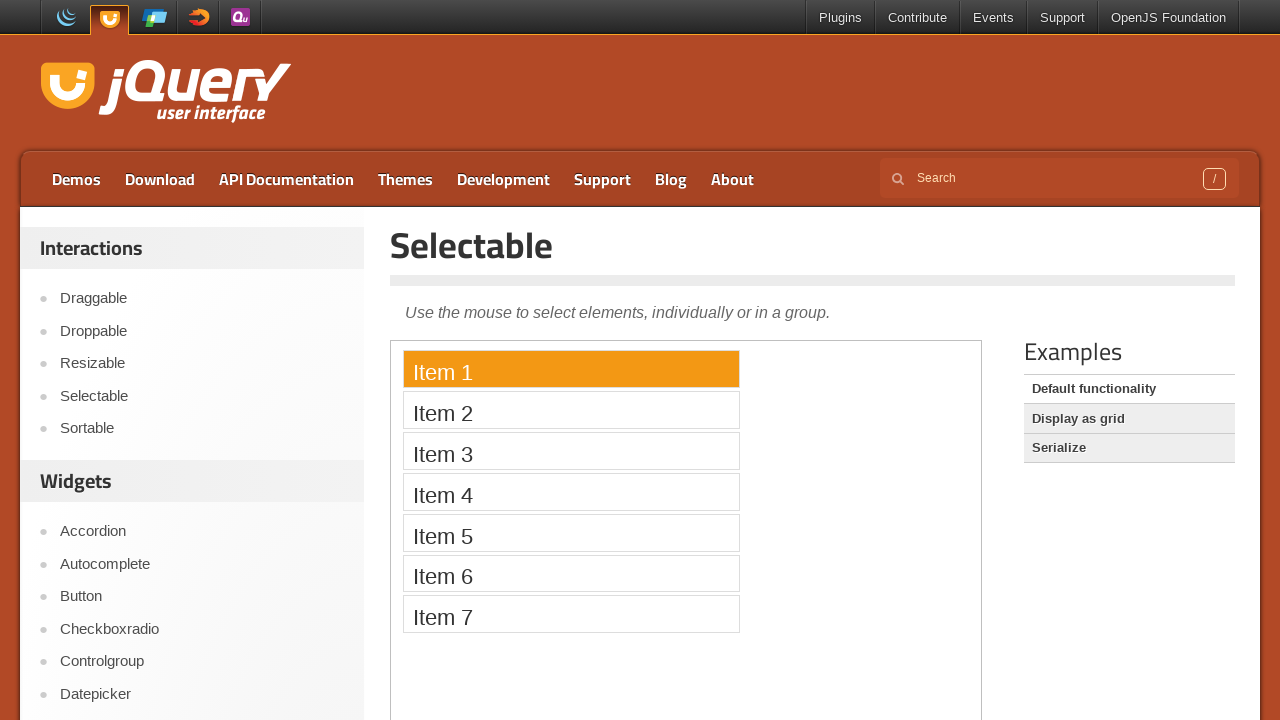

Clicked selectable item 3 while holding Control at (571, 451) on .demo-frame >> internal:control=enter-frame >> xpath=//ol[@id='selectable']/li[3
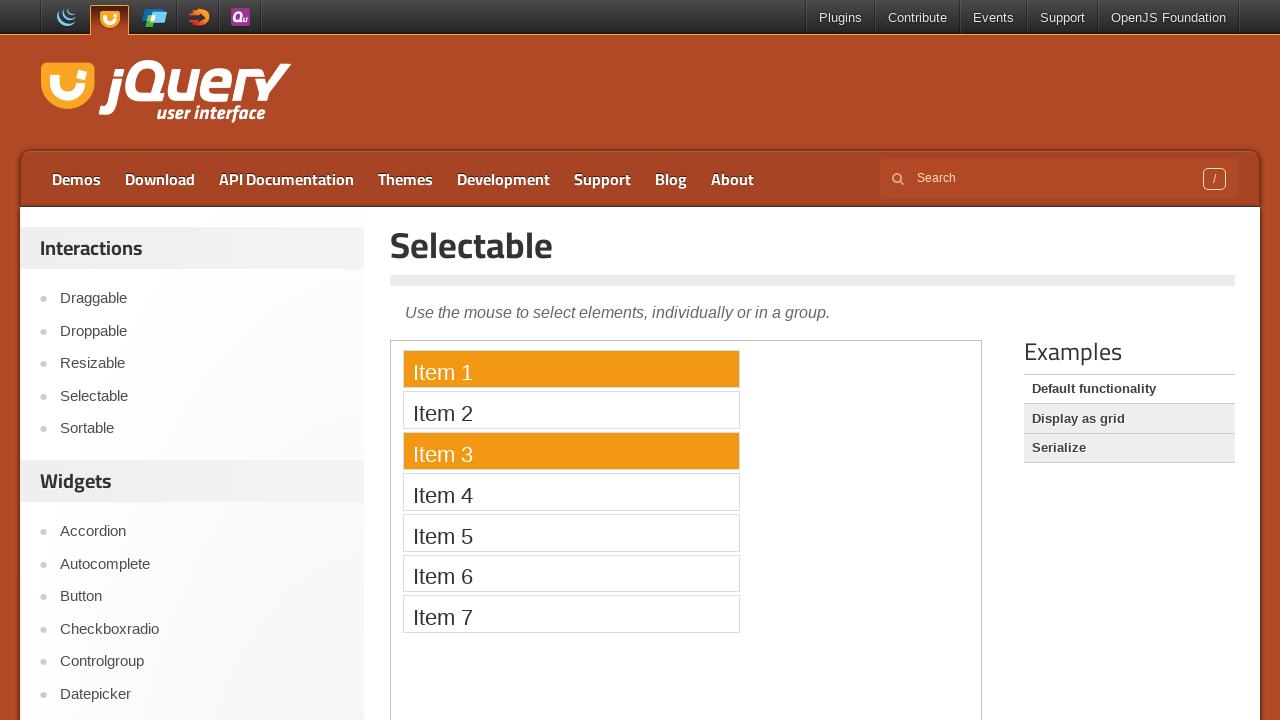

Released Control key after multi-select
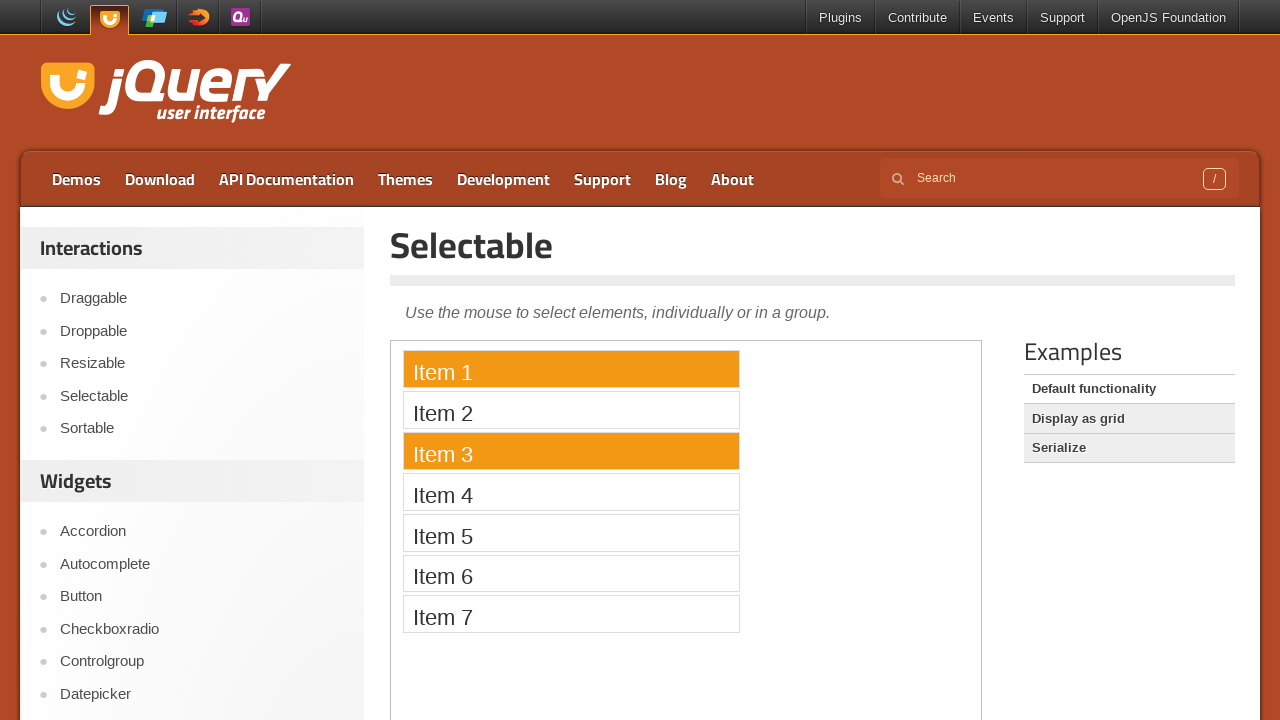

Clicked Demos link in the main frame at (76, 179) on text=Demos
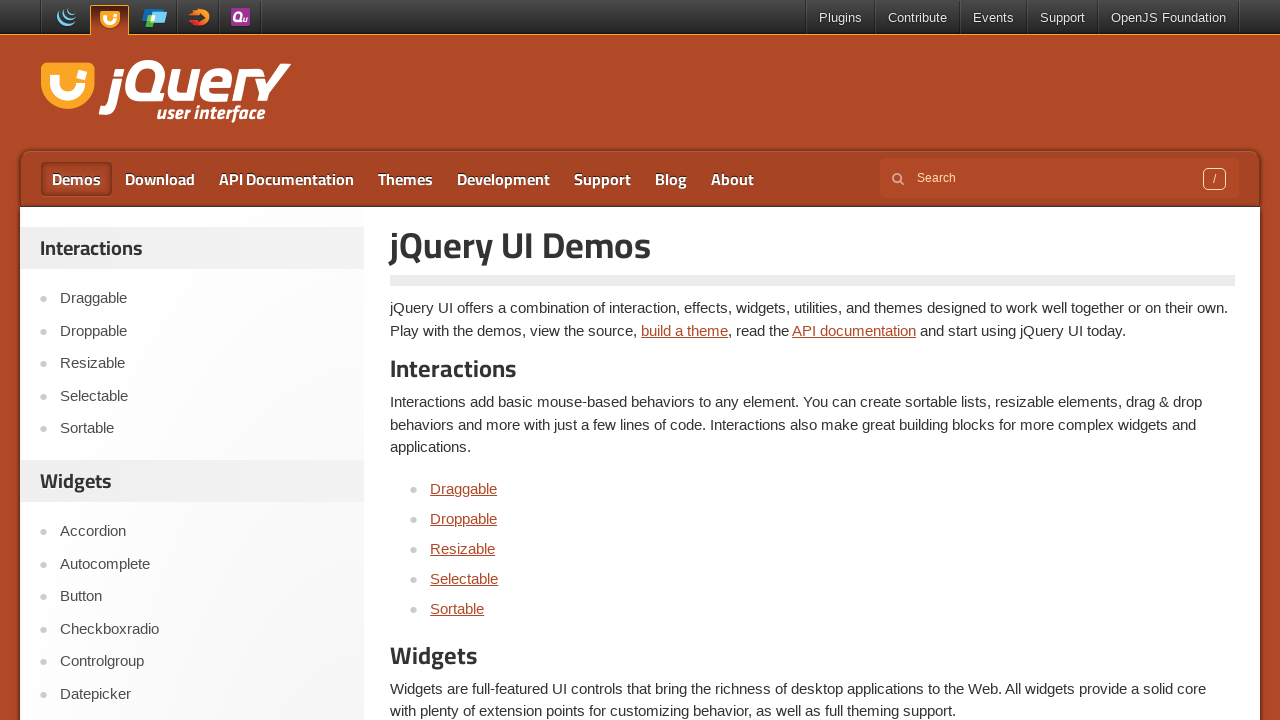

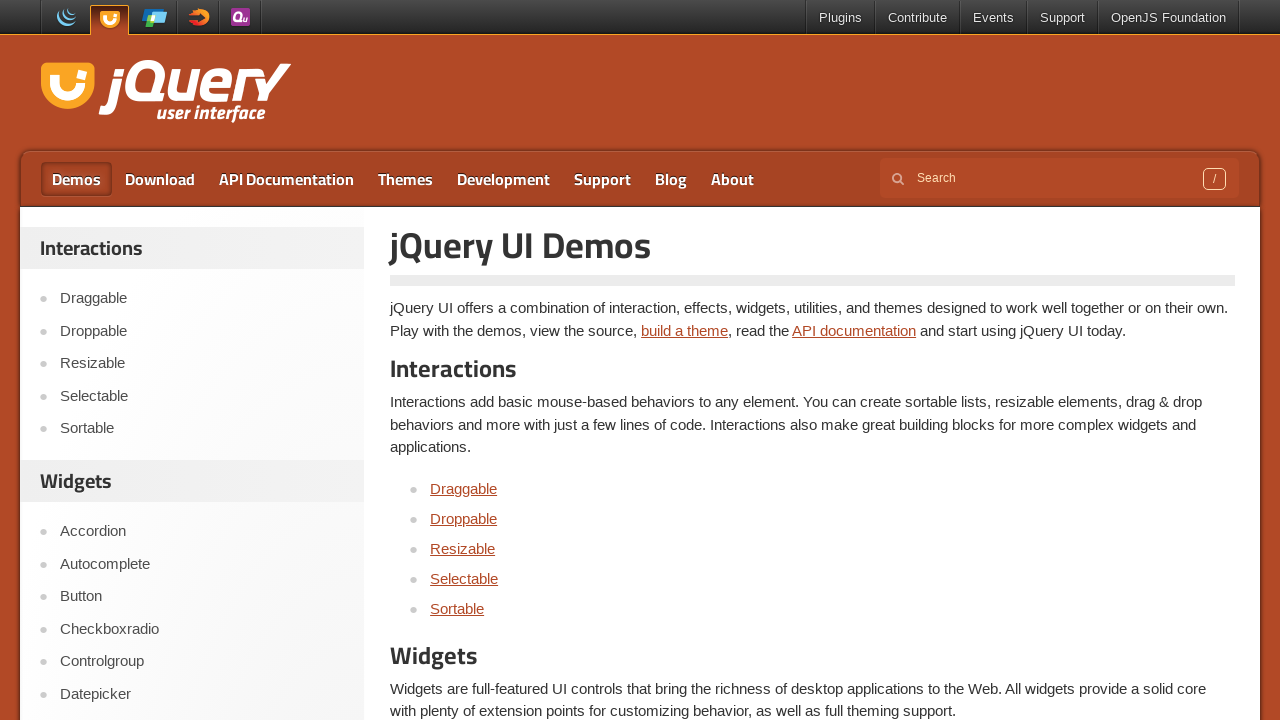